Tests footer link functionality by locating links in a specific footer column and opening each link in a new tab using keyboard shortcuts, then iterating through all opened windows.

Starting URL: https://www.rahulshettyacademy.com/AutomationPractice/

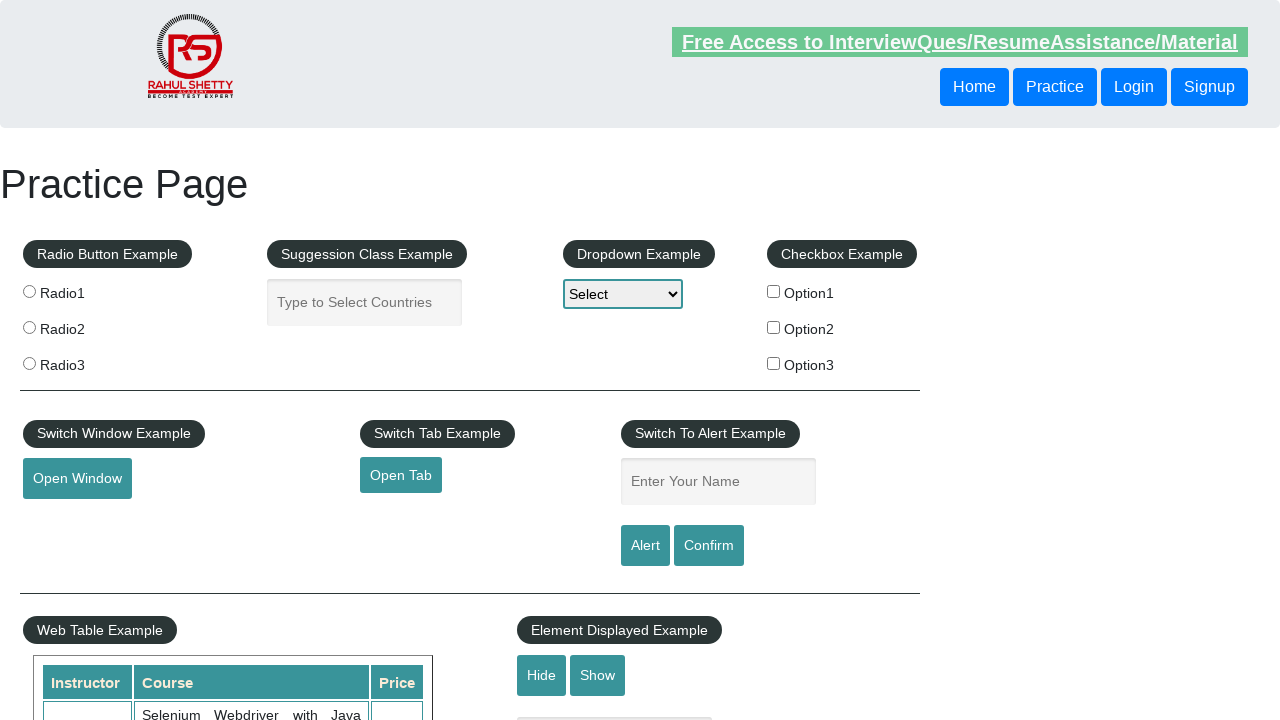

Waited for footer element #gf-BIG to load
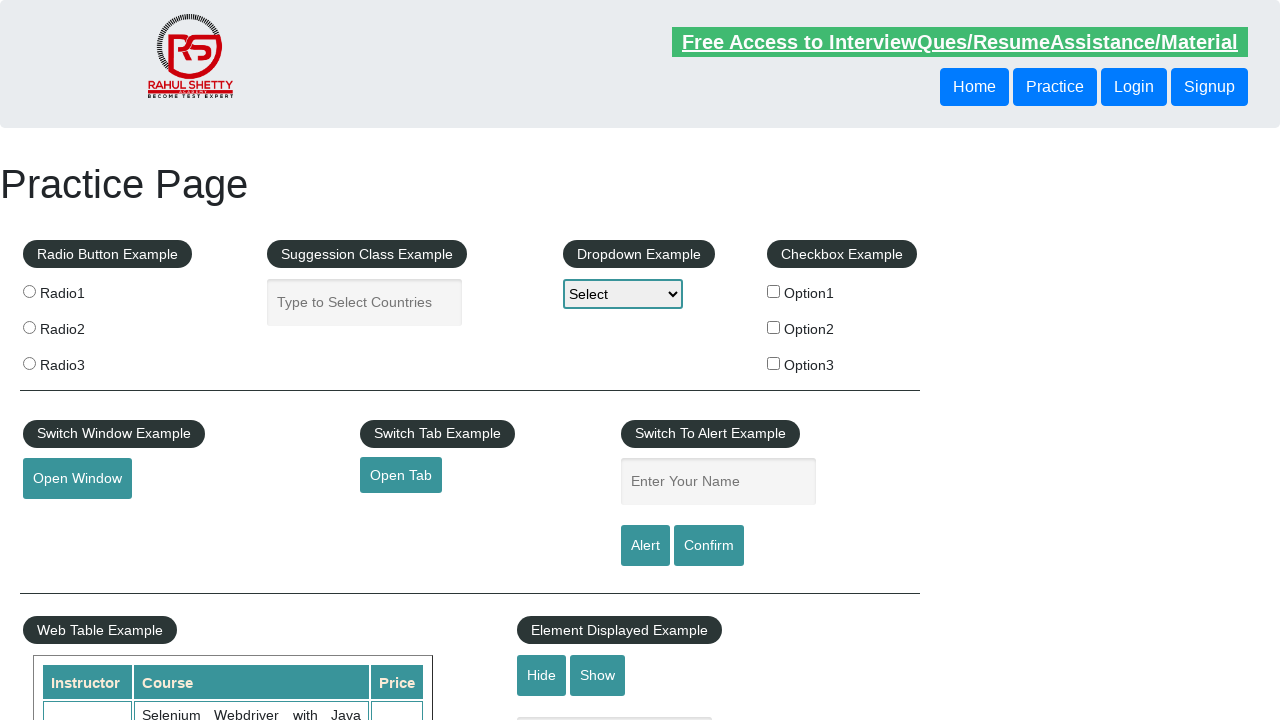

Located footer element #gf-BIG
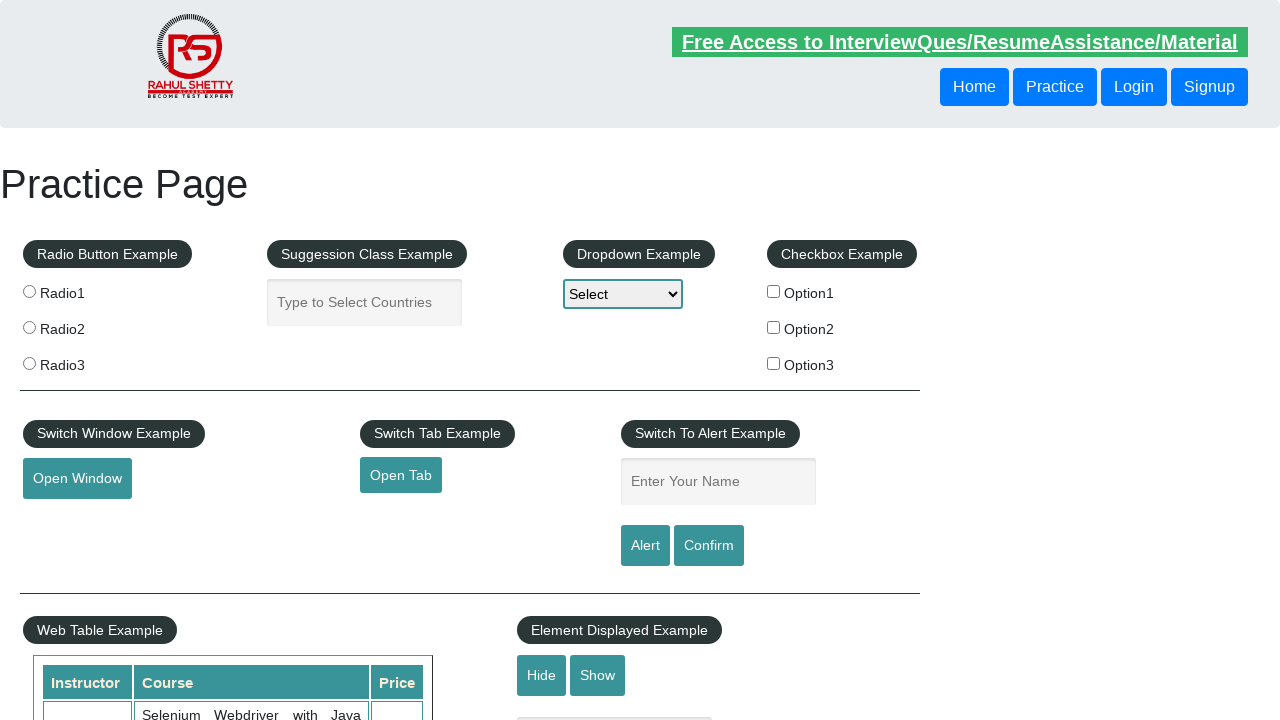

Located 4th column in footer
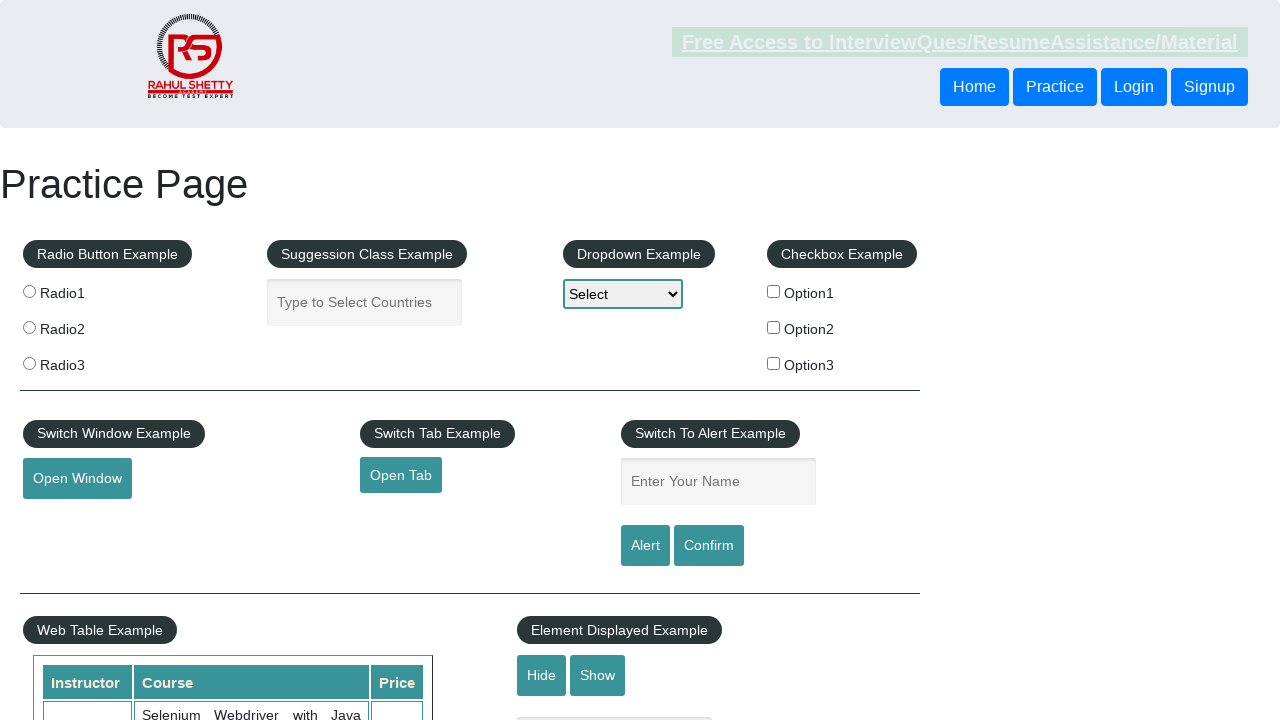

Found 5 links in footer column
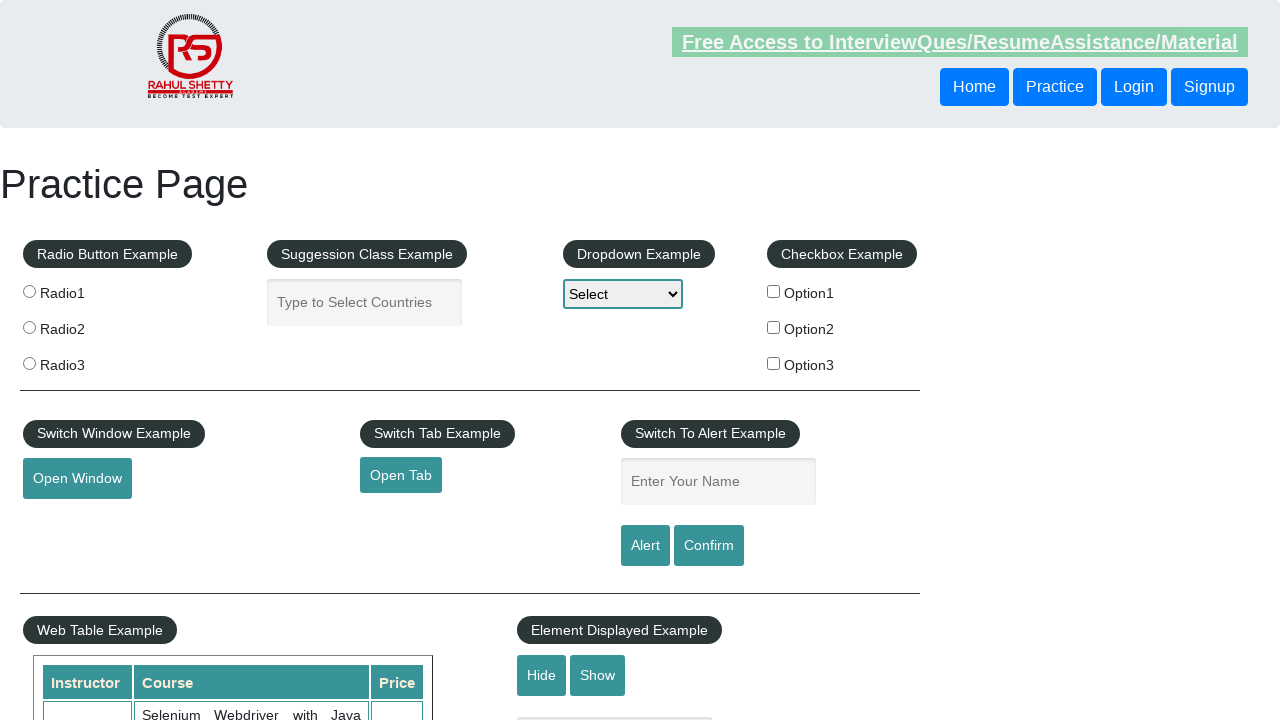

Opened link 1 in new tab using Ctrl+Click at (1101, 482) on #gf-BIG >> xpath=//tbody/tr/td[4]/ul >> a >> nth=0
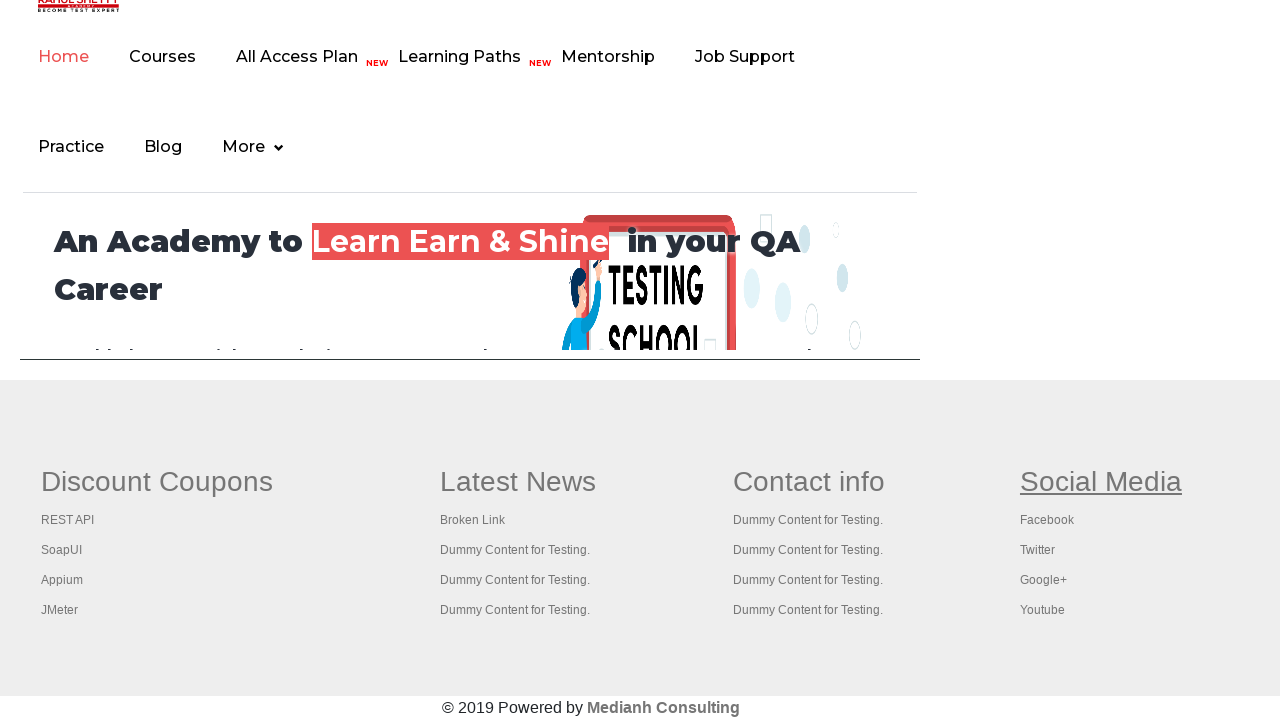

Waited 2 seconds for link 1 to open
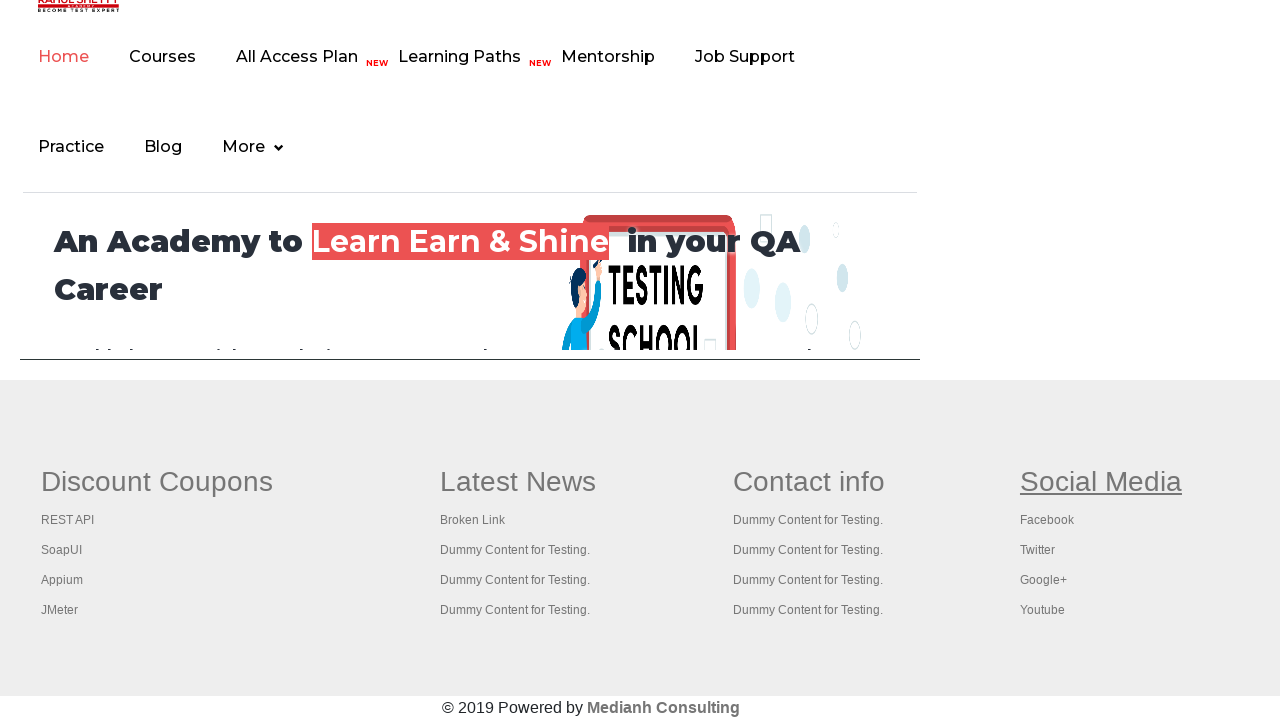

Opened link 2 in new tab using Ctrl+Click at (1047, 520) on #gf-BIG >> xpath=//tbody/tr/td[4]/ul >> a >> nth=1
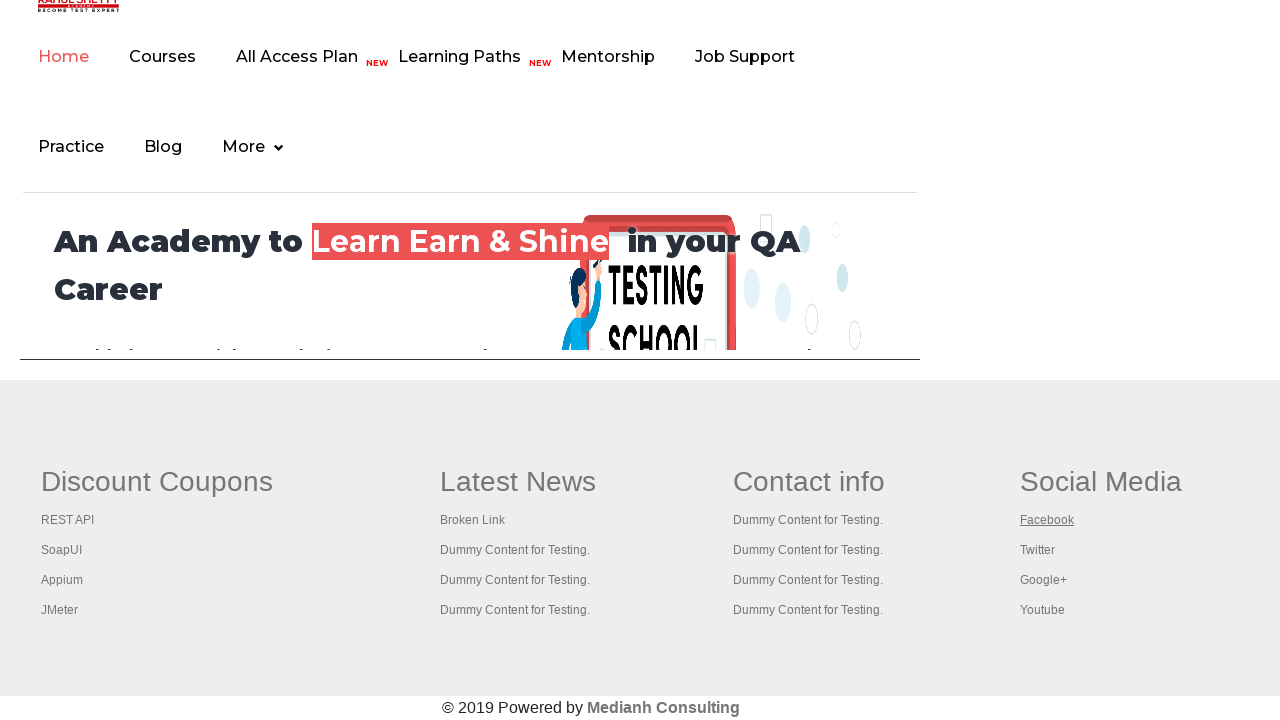

Waited 2 seconds for link 2 to open
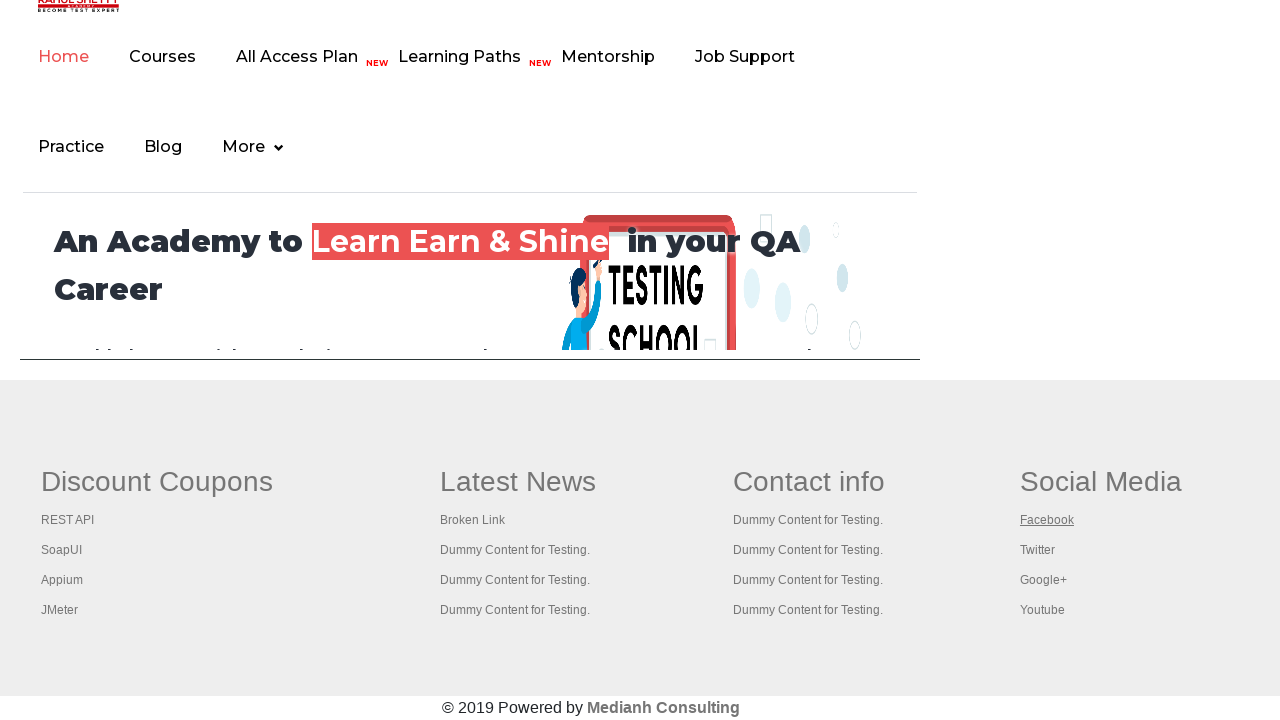

Opened link 3 in new tab using Ctrl+Click at (1037, 550) on #gf-BIG >> xpath=//tbody/tr/td[4]/ul >> a >> nth=2
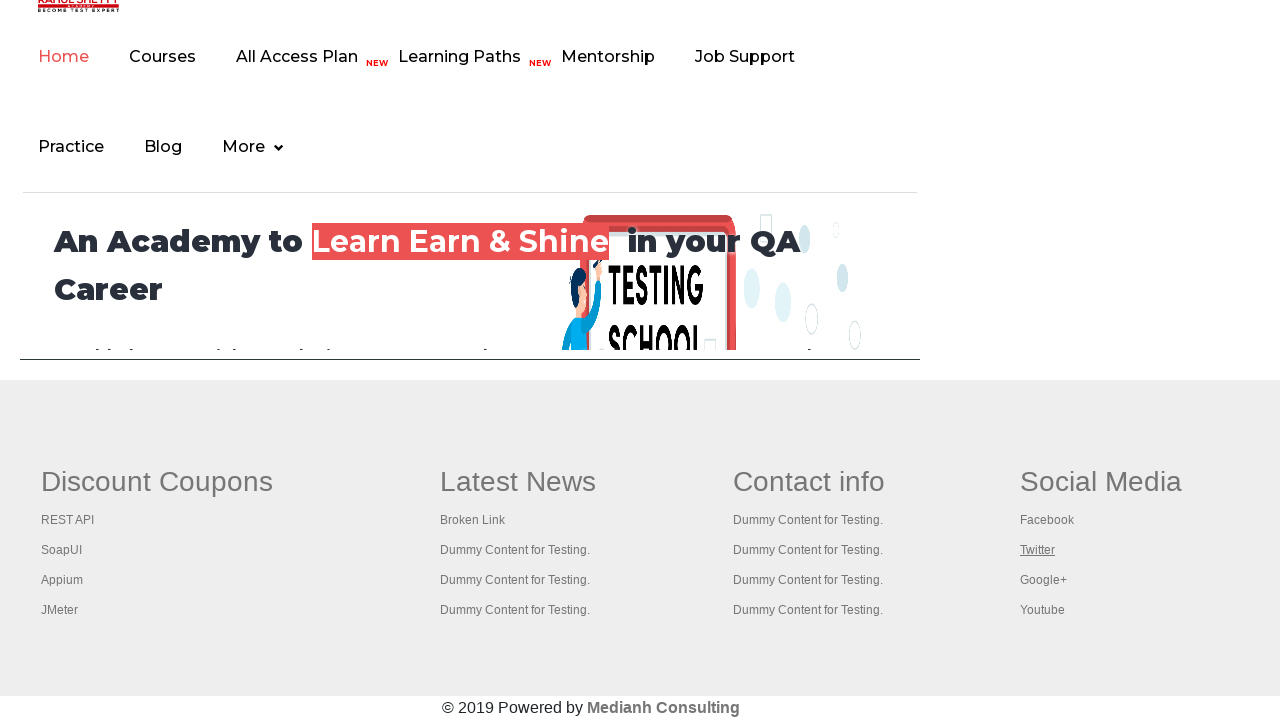

Waited 2 seconds for link 3 to open
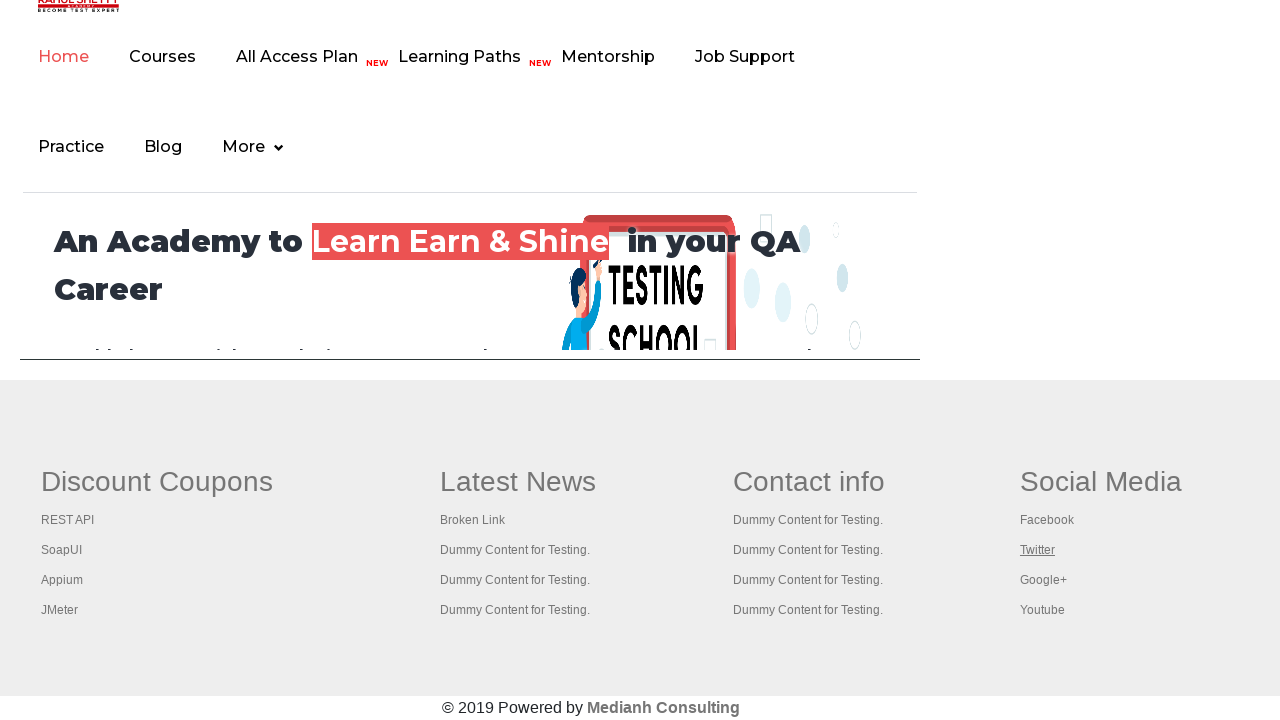

Opened link 4 in new tab using Ctrl+Click at (1043, 580) on #gf-BIG >> xpath=//tbody/tr/td[4]/ul >> a >> nth=3
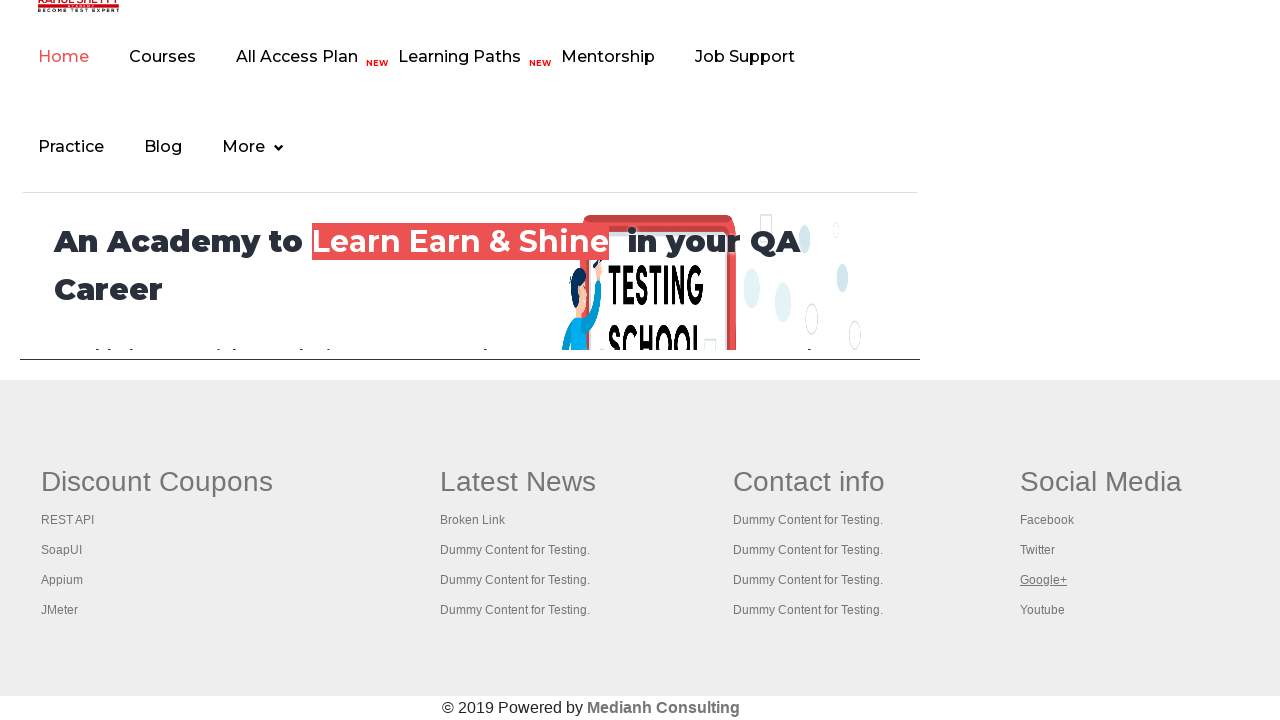

Waited 2 seconds for link 4 to open
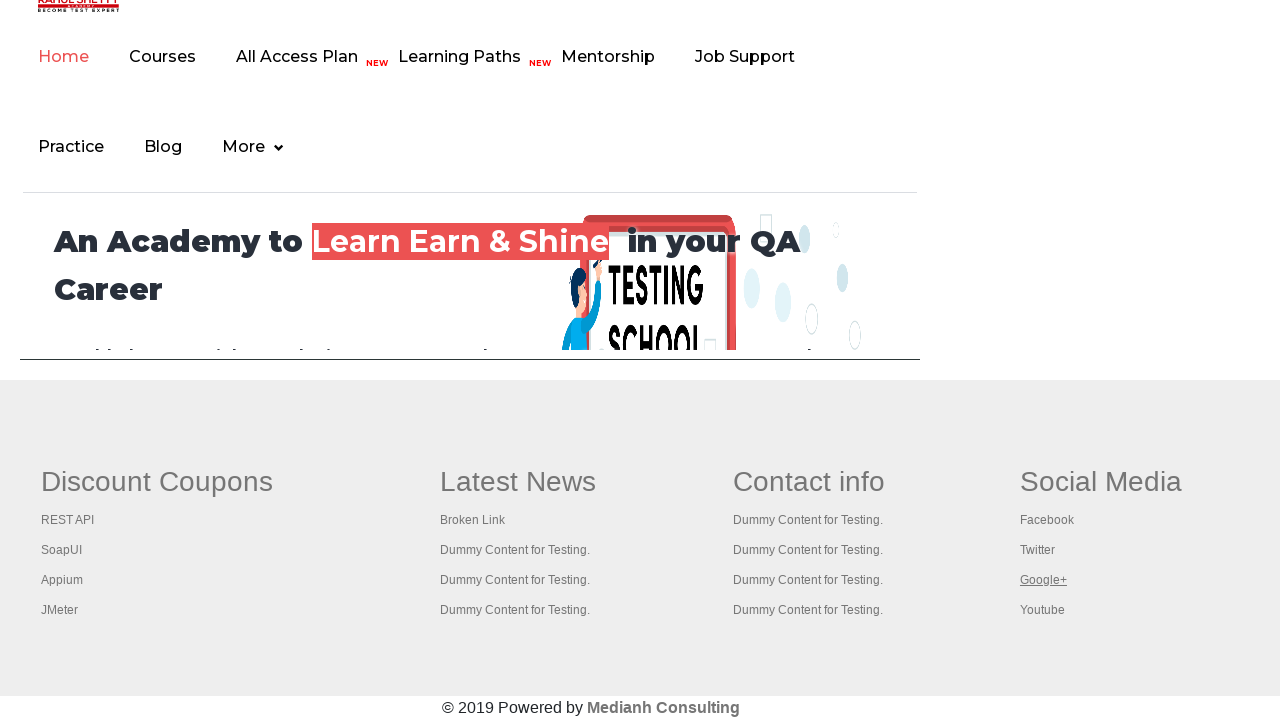

Opened link 5 in new tab using Ctrl+Click at (1042, 610) on #gf-BIG >> xpath=//tbody/tr/td[4]/ul >> a >> nth=4
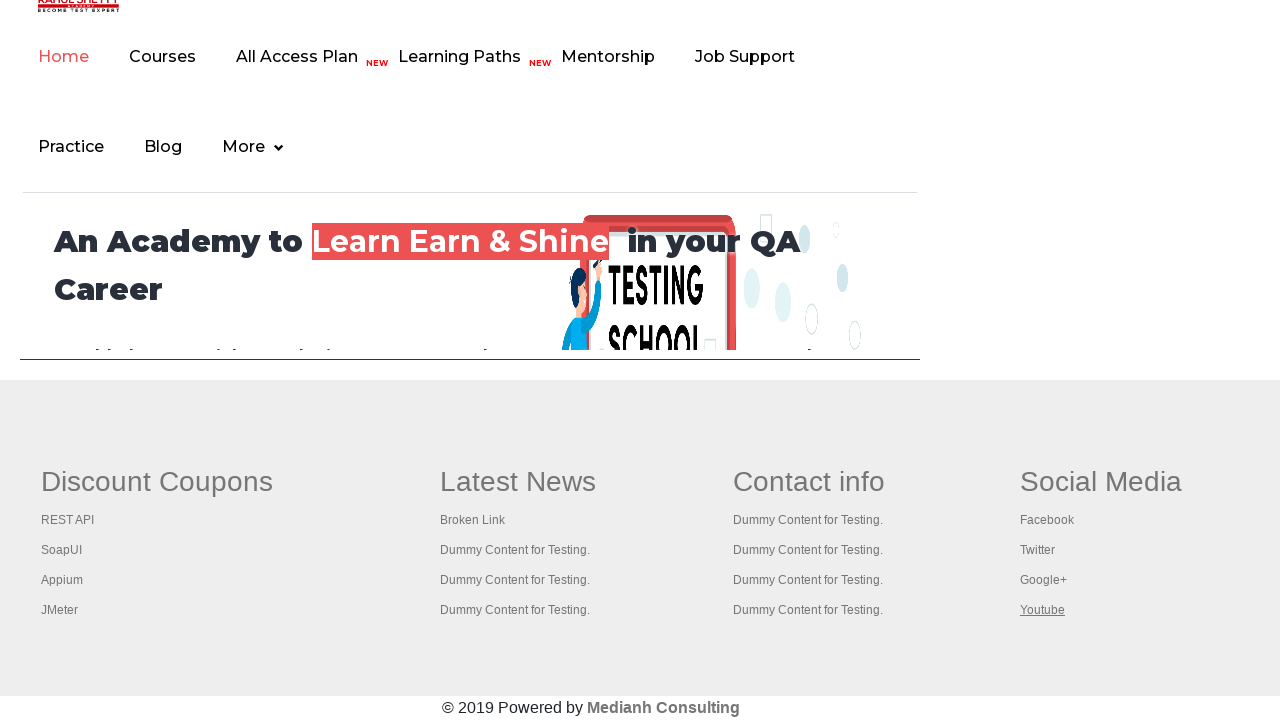

Waited 2 seconds for link 5 to open
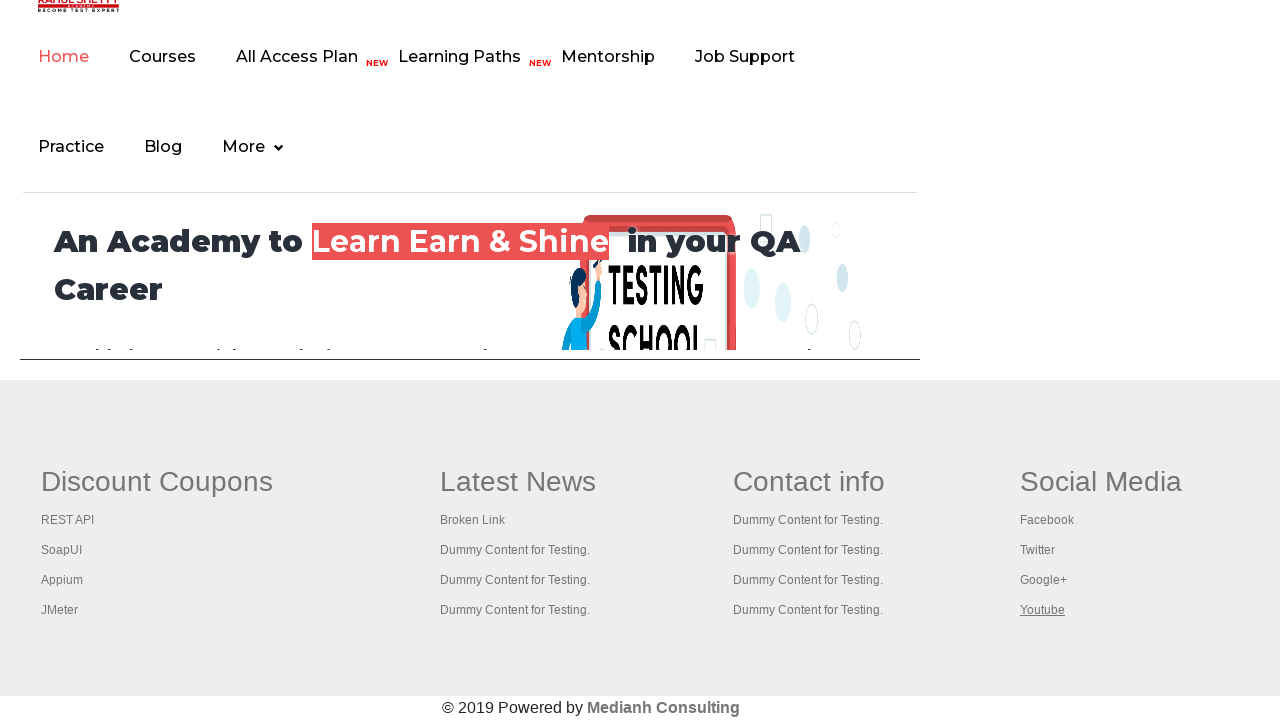

Retrieved all 6 opened pages/tabs
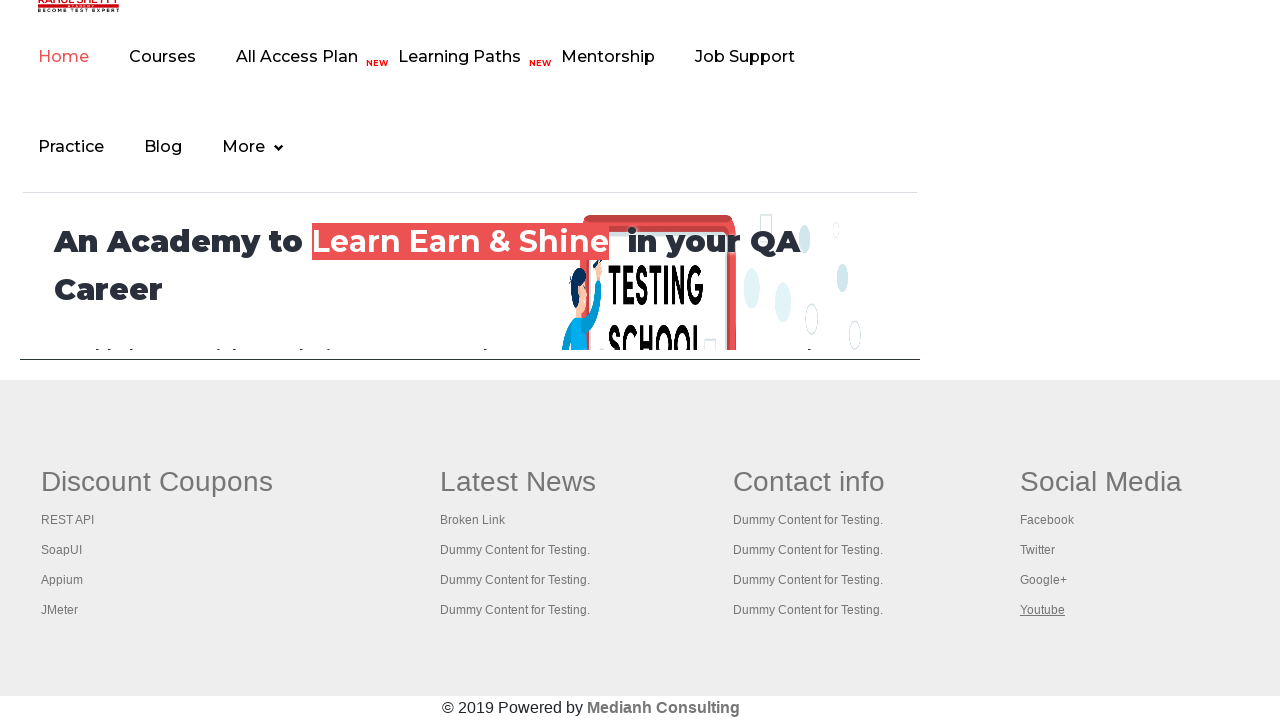

Brought page to front to verify it opened
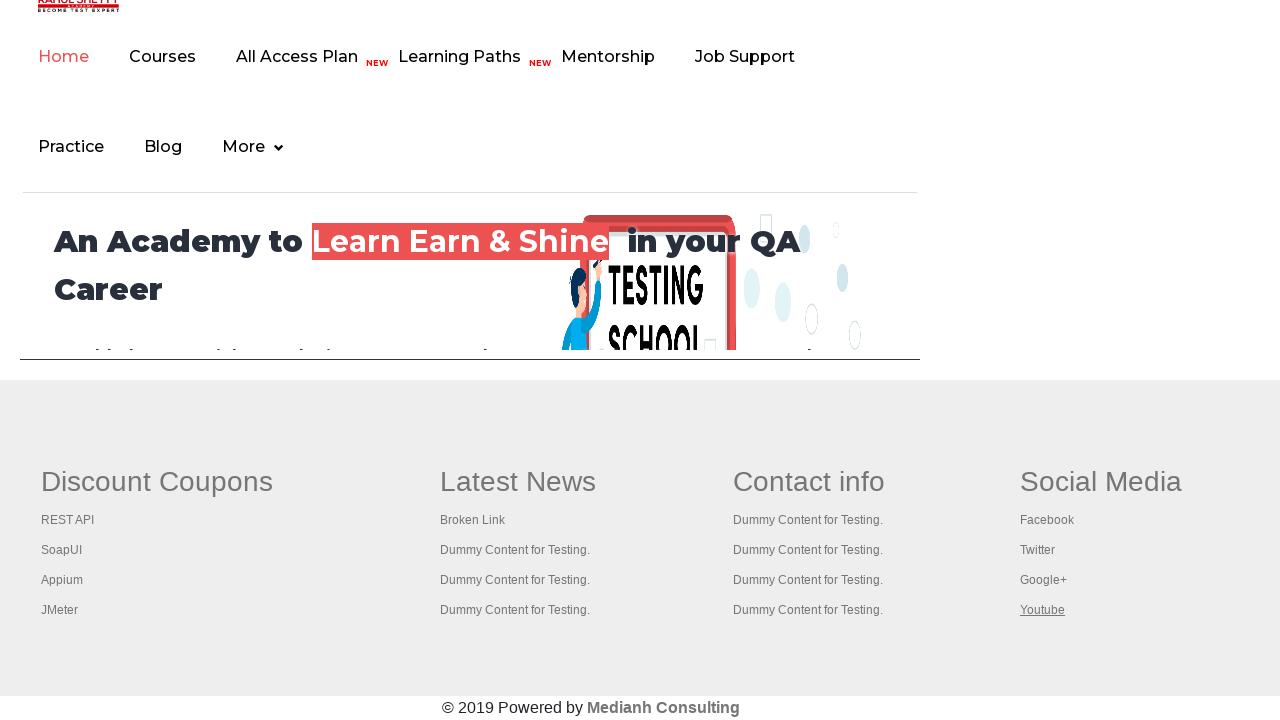

Waited 1 second to view opened page
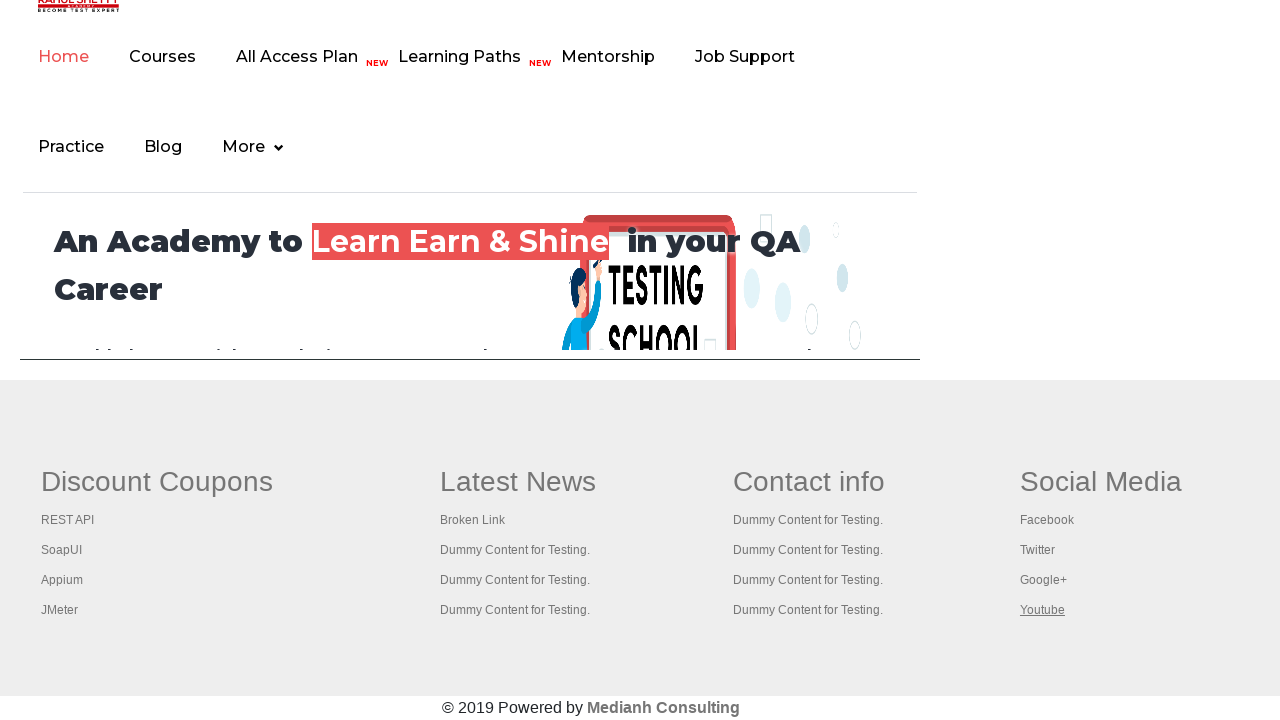

Brought page to front to verify it opened
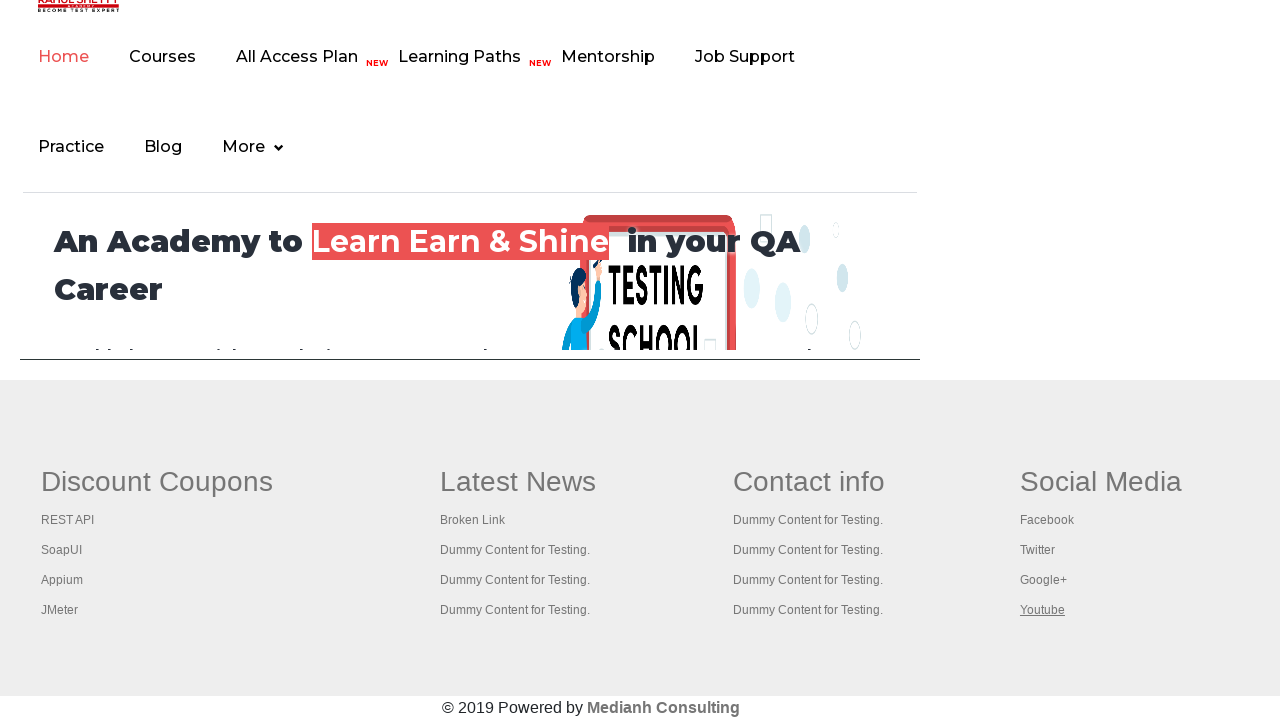

Waited 1 second to view opened page
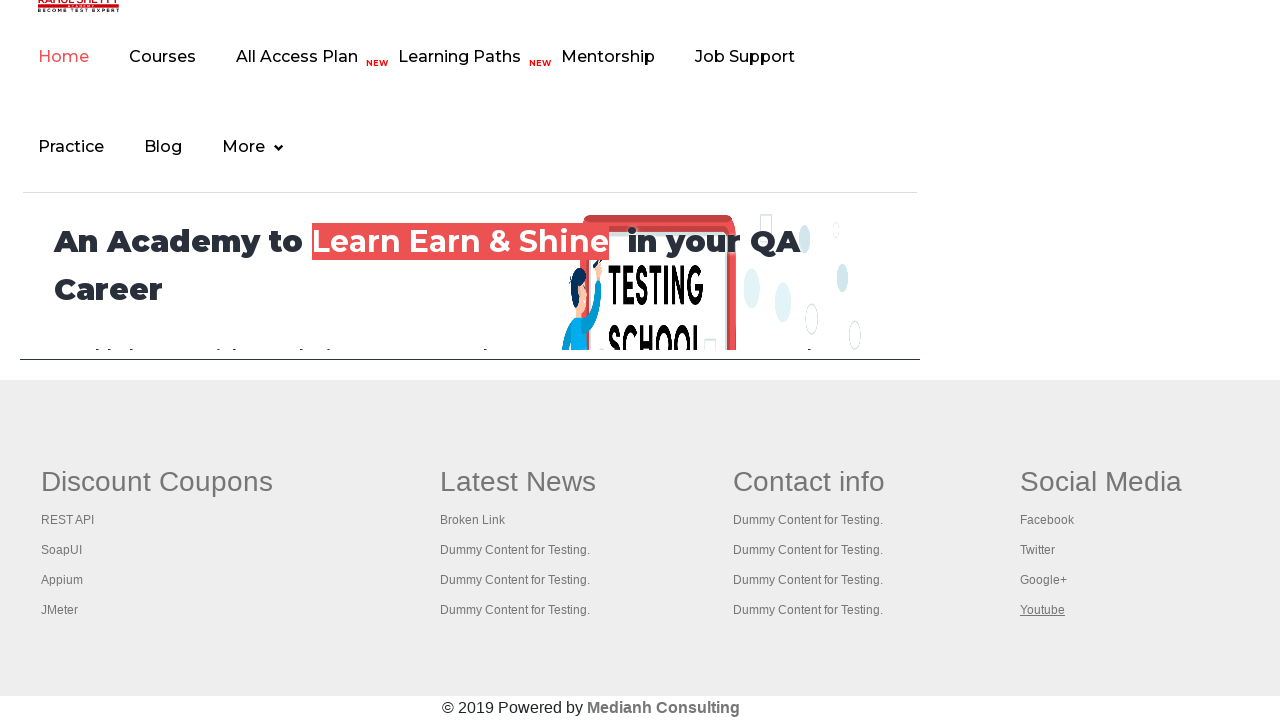

Brought page to front to verify it opened
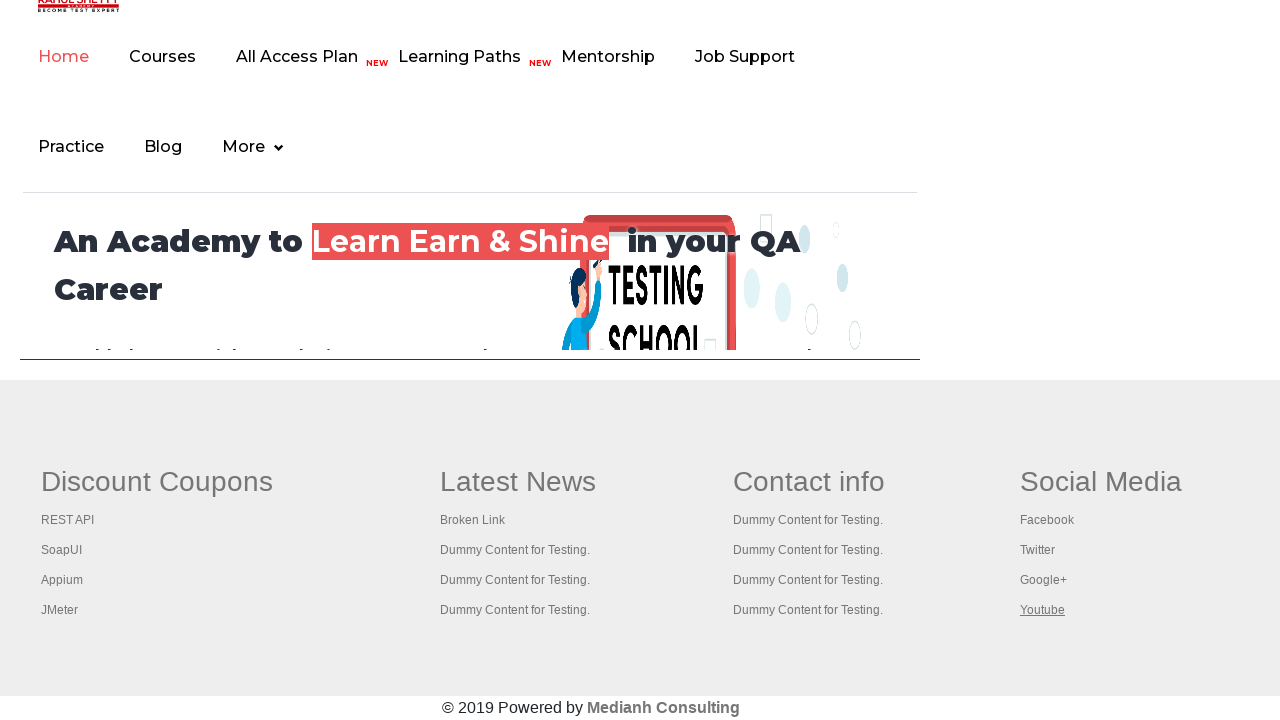

Waited 1 second to view opened page
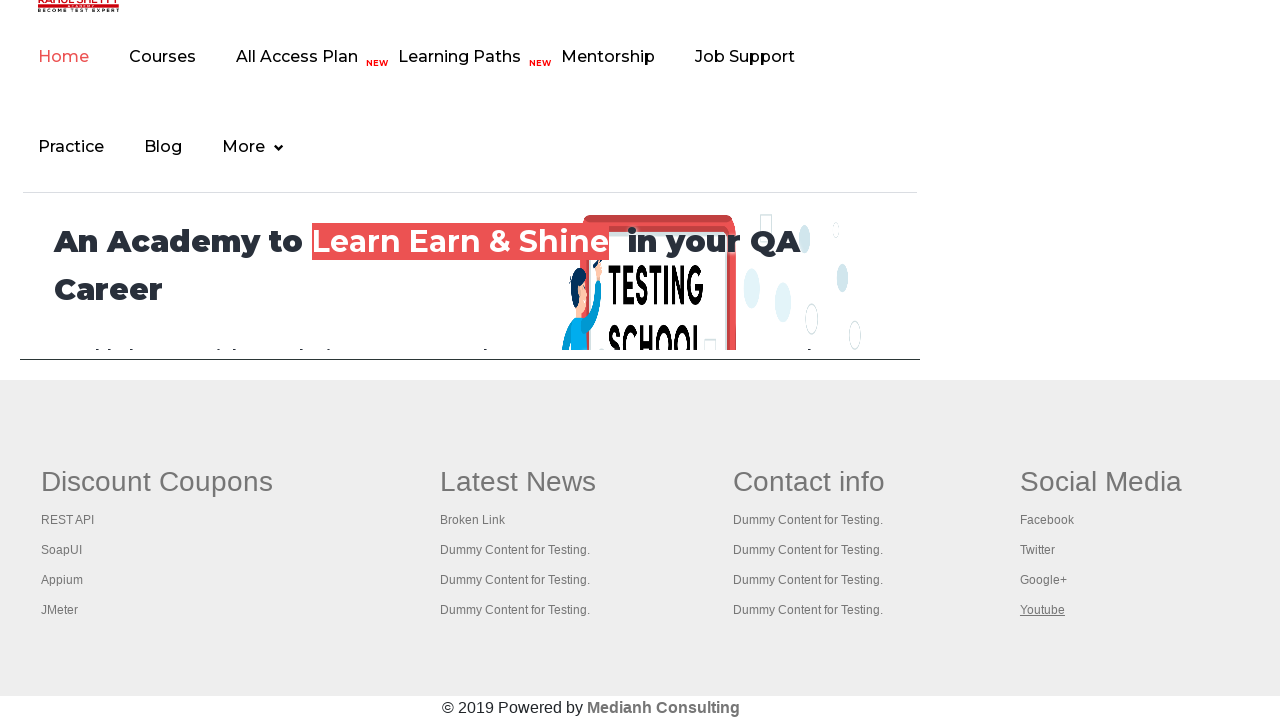

Brought page to front to verify it opened
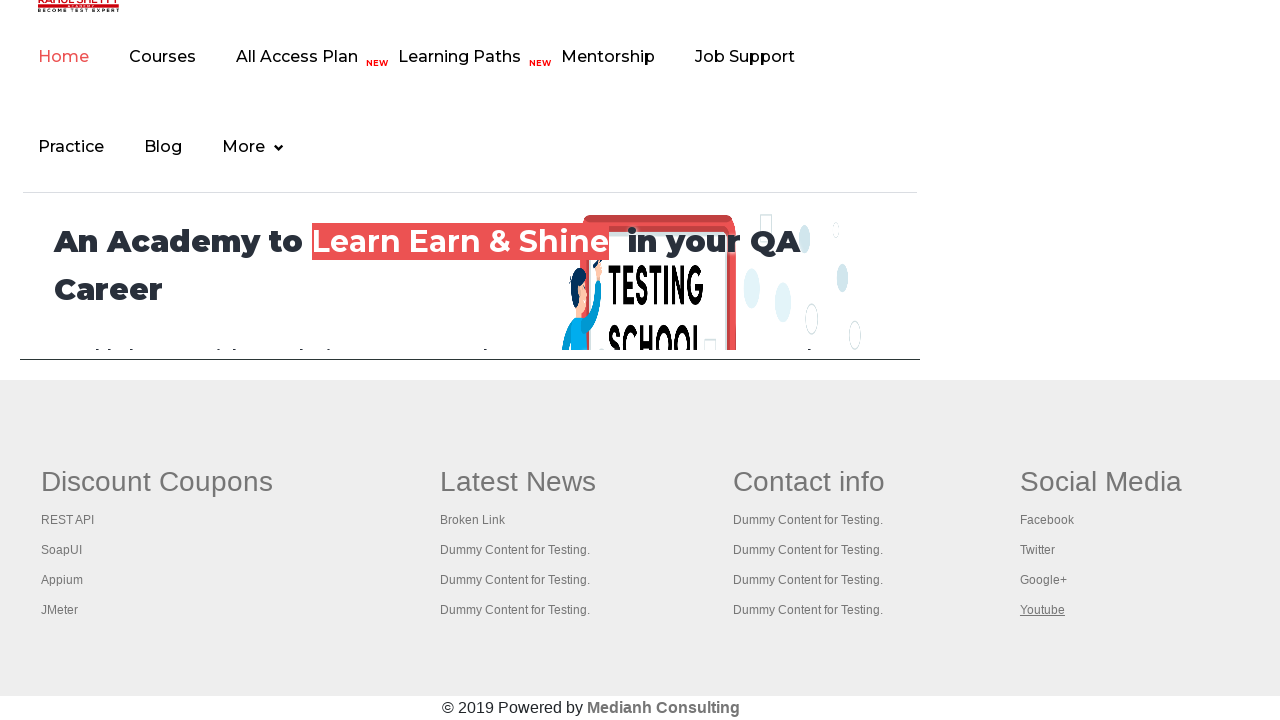

Waited 1 second to view opened page
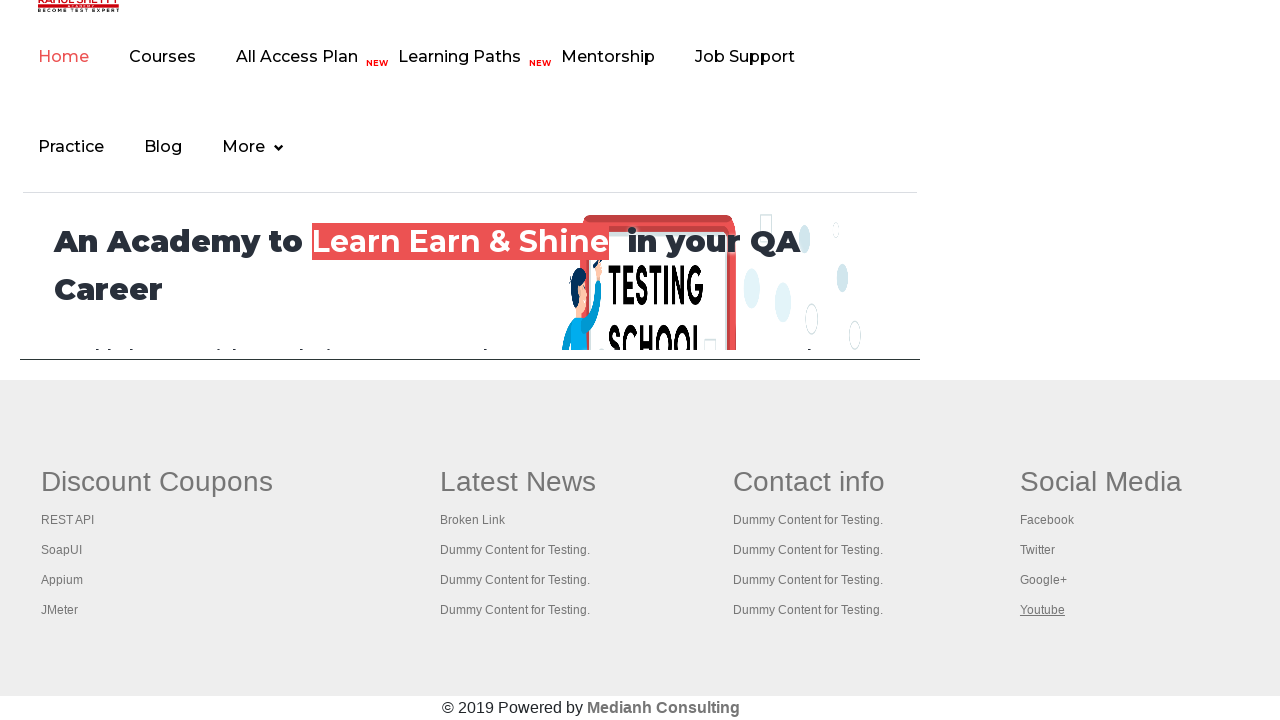

Brought page to front to verify it opened
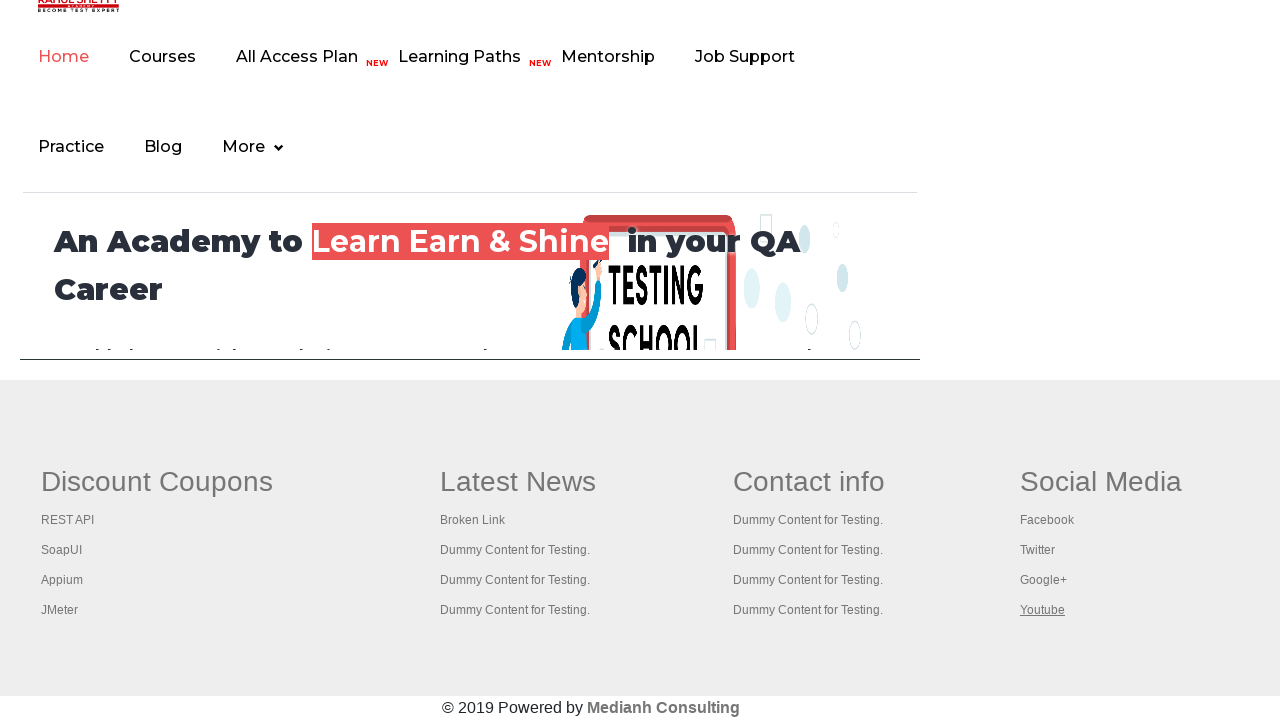

Waited 1 second to view opened page
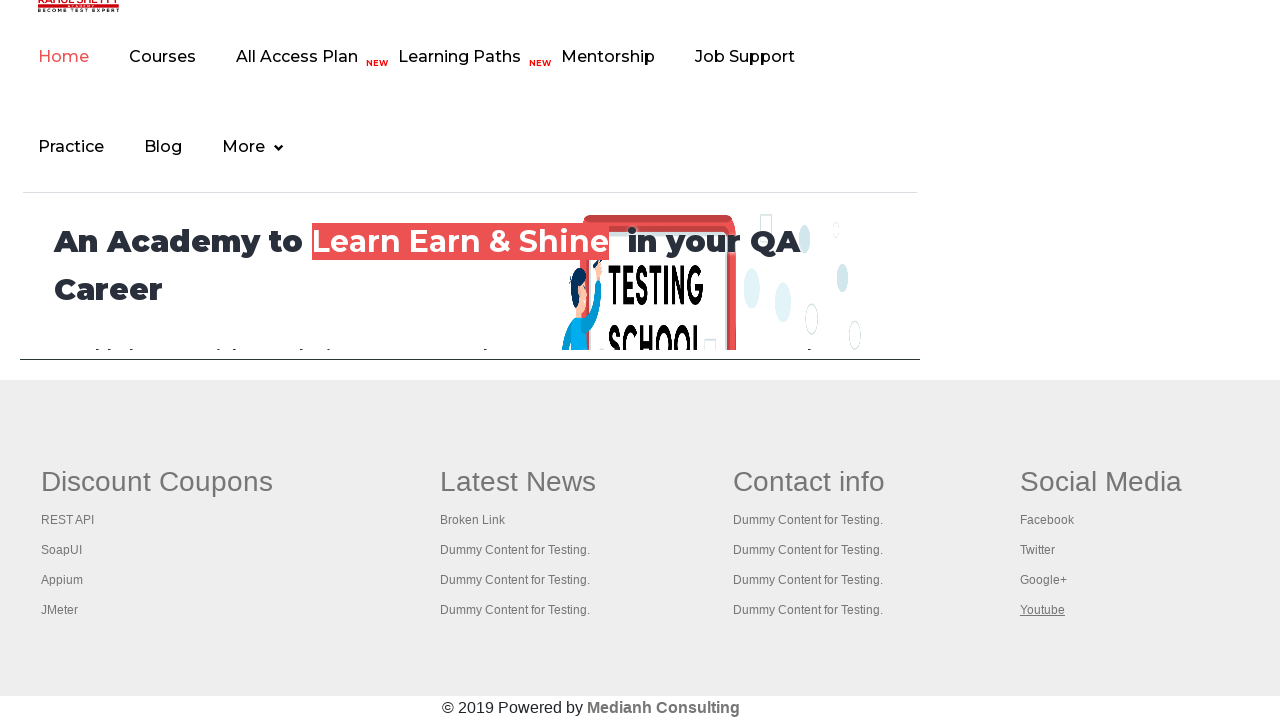

Brought page to front to verify it opened
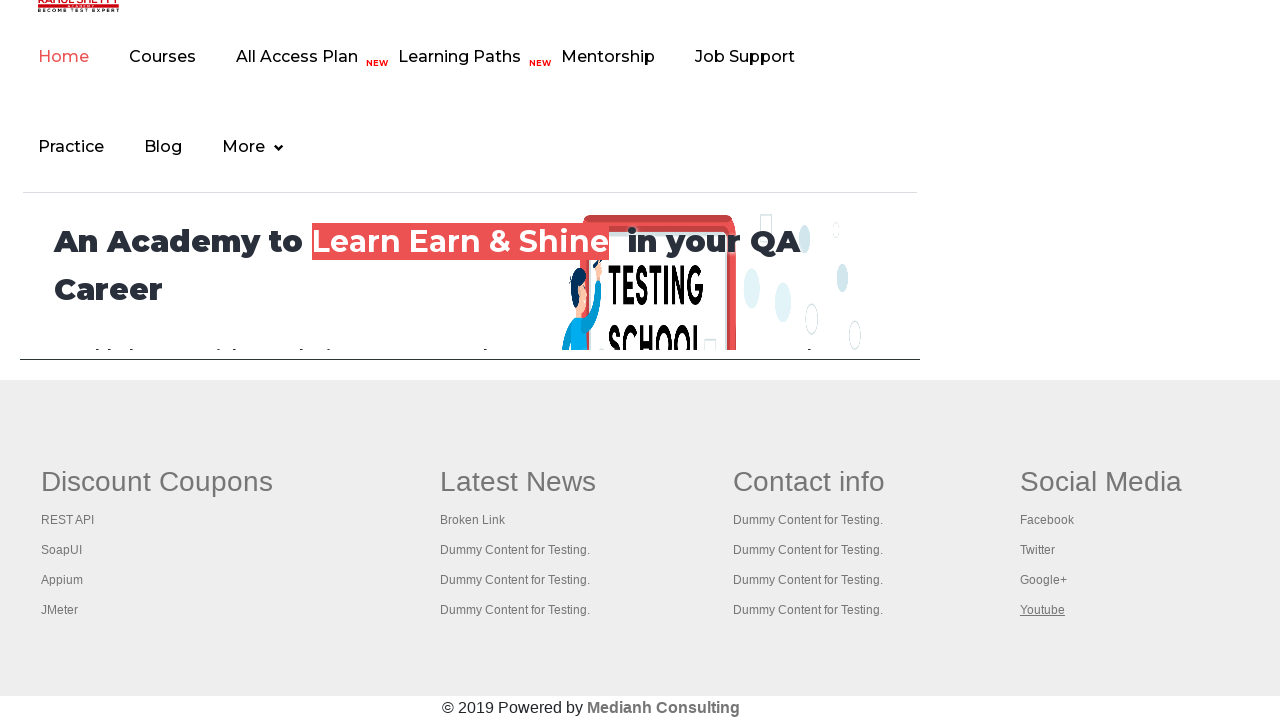

Waited 1 second to view opened page
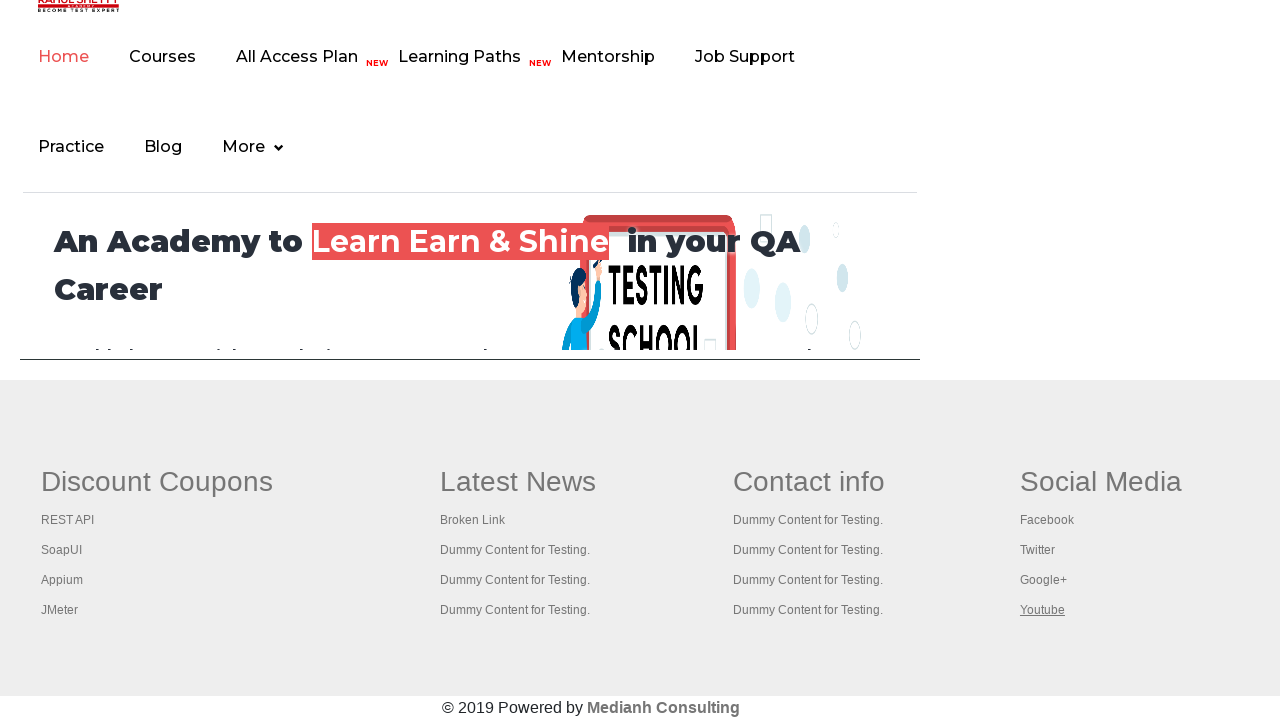

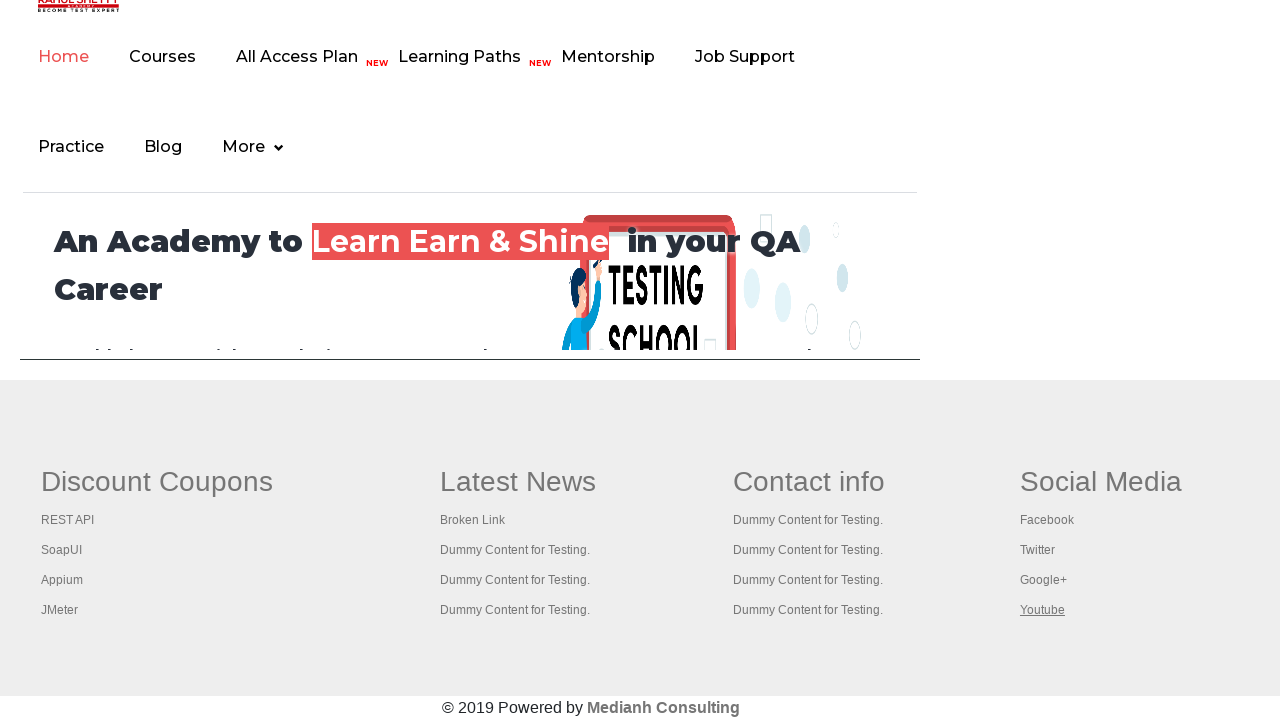